Navigates to a test automation practice page and selects the last two checkboxes from a list of day checkboxes

Starting URL: https://testautomationpractice.blogspot.com/

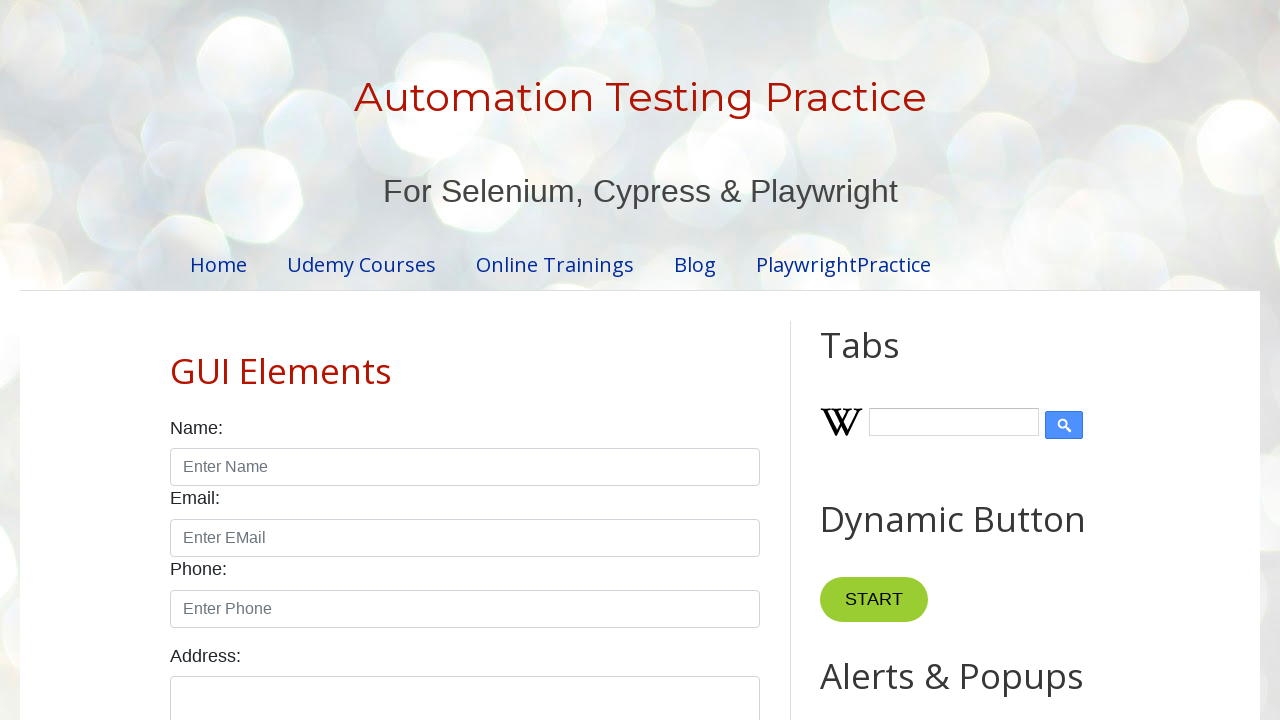

Navigated to test automation practice page
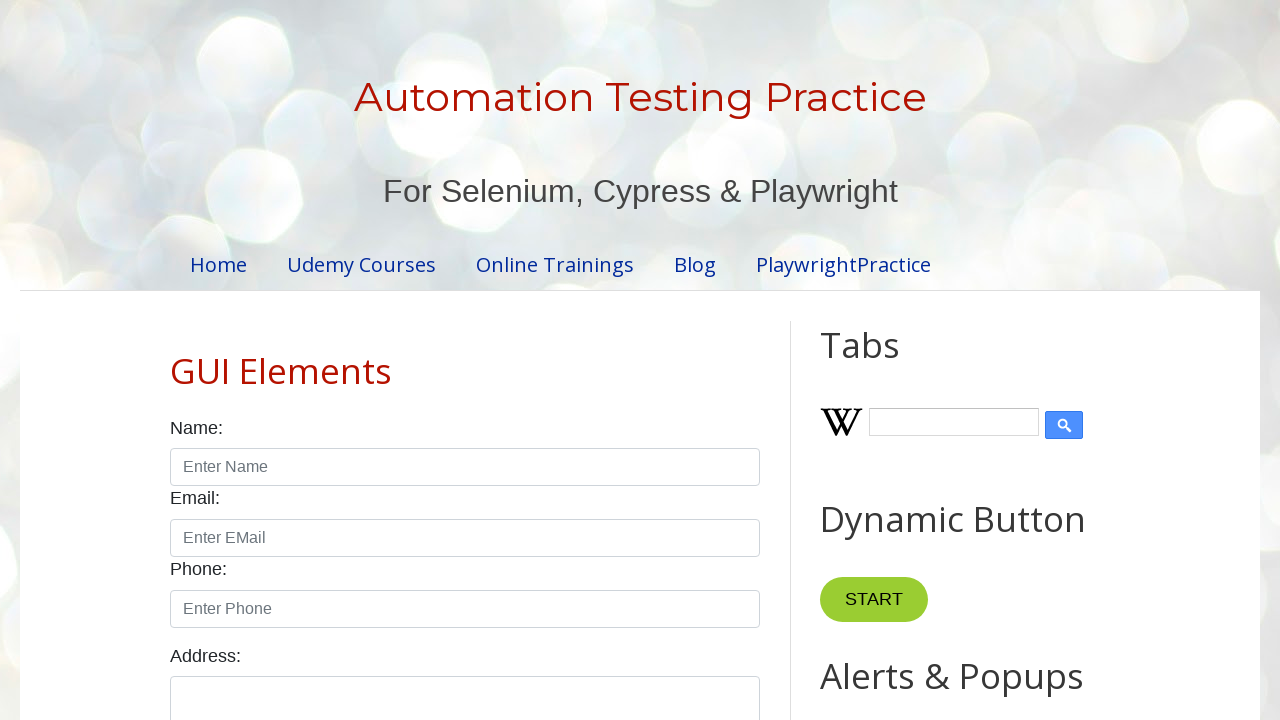

Located all day checkboxes on the page
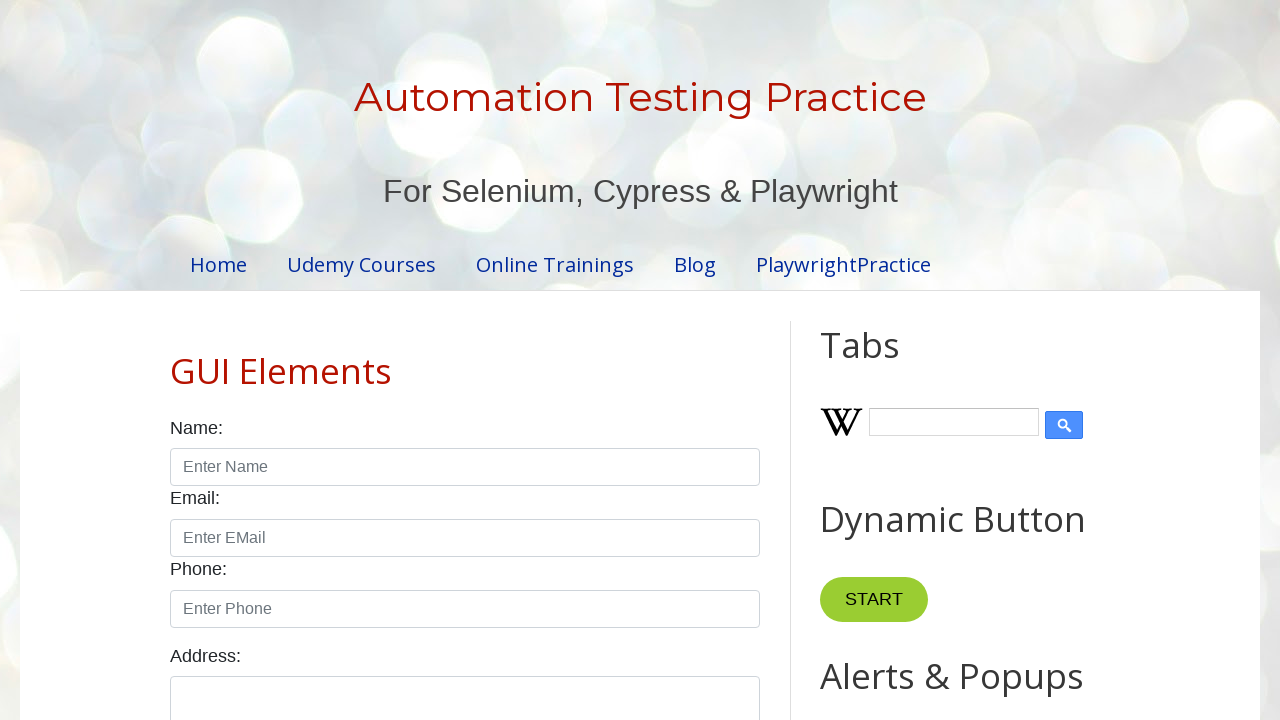

Found 7 day checkboxes in total
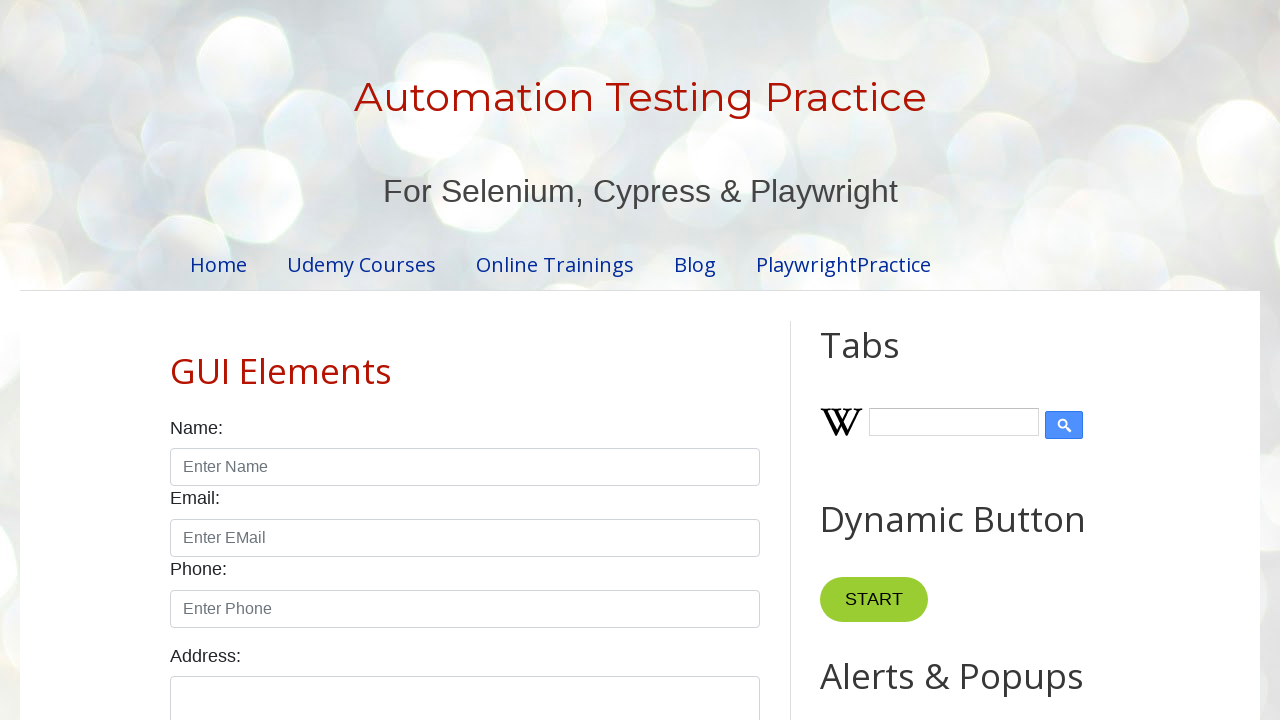

Clicked the last two checkboxes (checkbox at index 5) at (176, 361) on xpath=//input[@type='checkbox' and contains(@id,'day')] >> nth=5
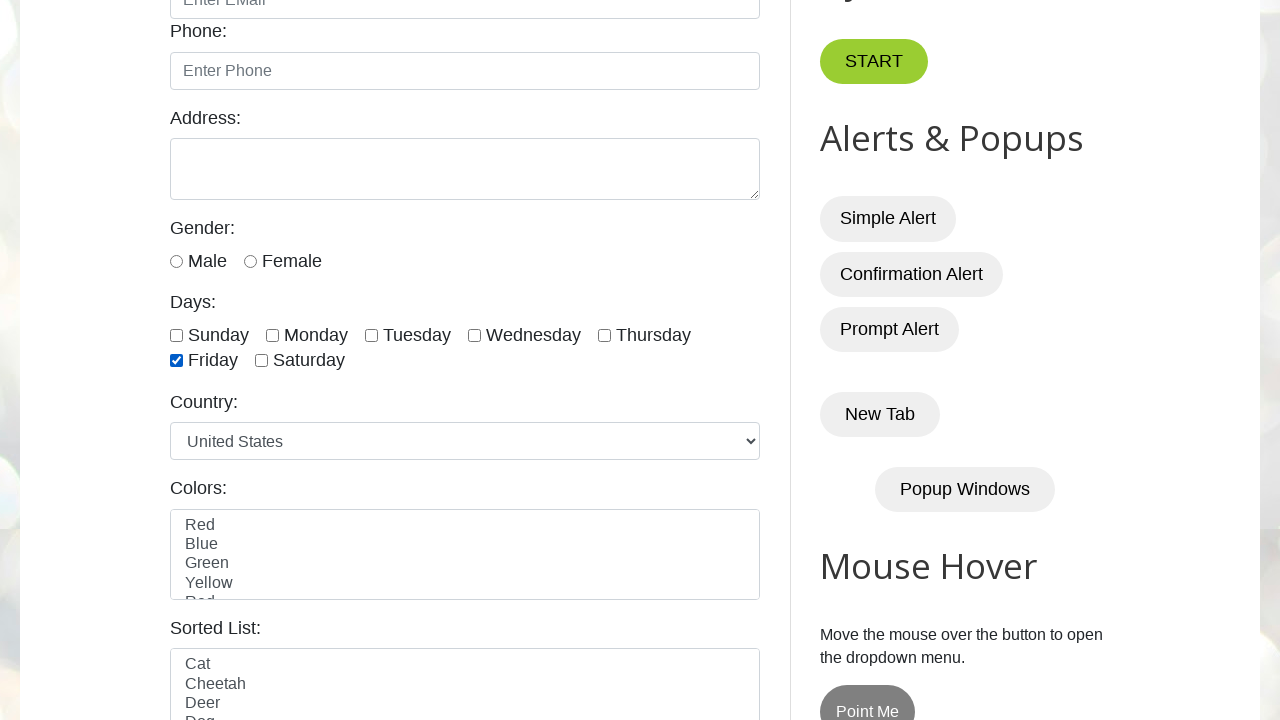

Clicked the last two checkboxes (checkbox at index 6) at (262, 361) on xpath=//input[@type='checkbox' and contains(@id,'day')] >> nth=6
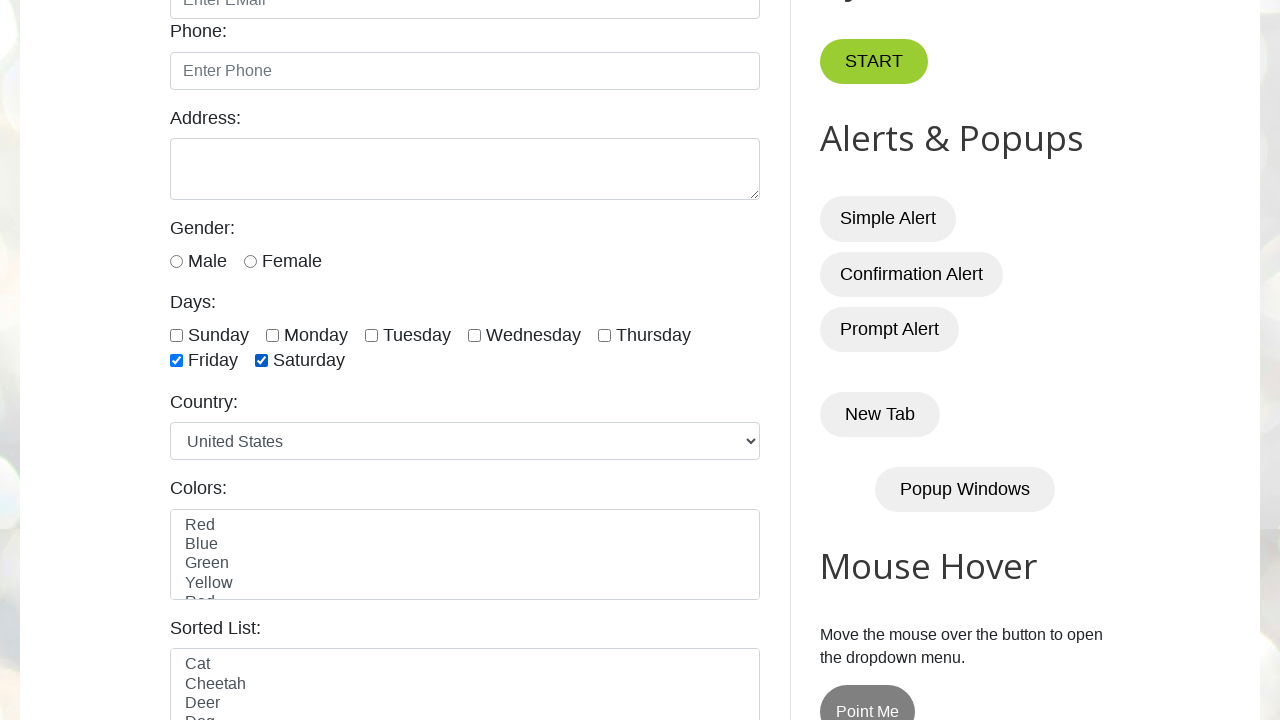

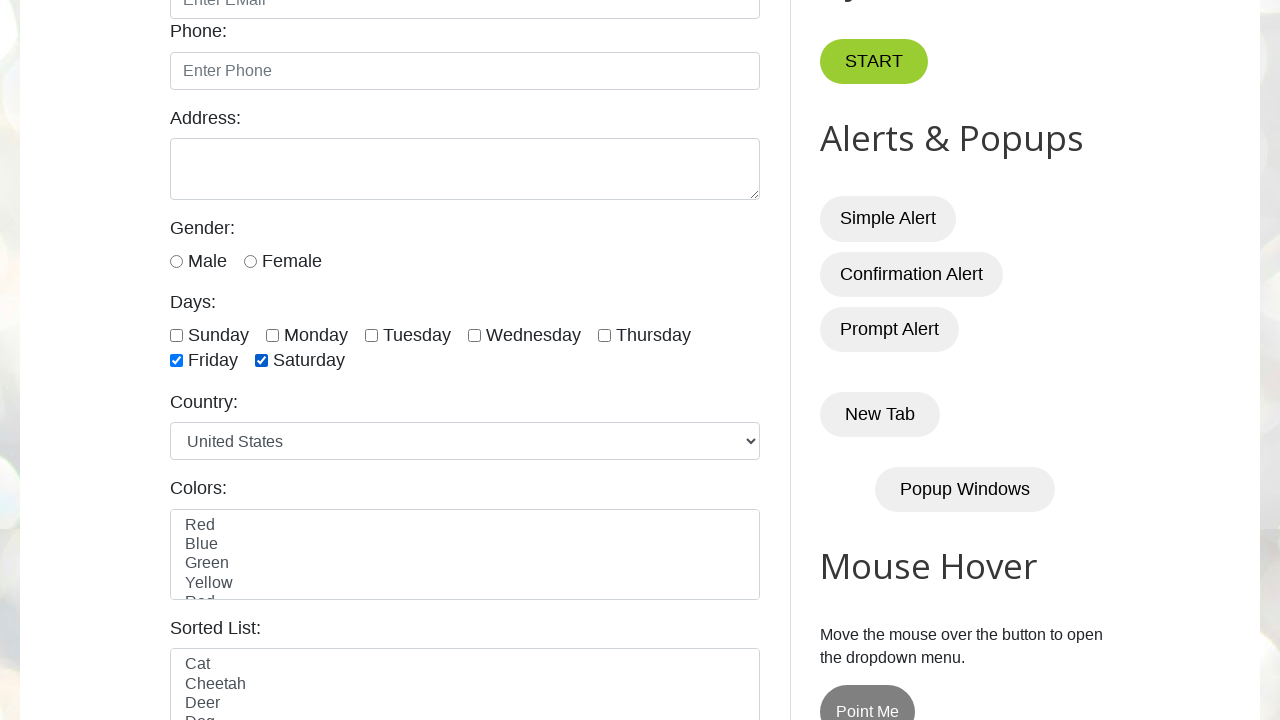